Tests that the Clear completed button displays with correct text when items are completed

Starting URL: https://demo.playwright.dev/todomvc

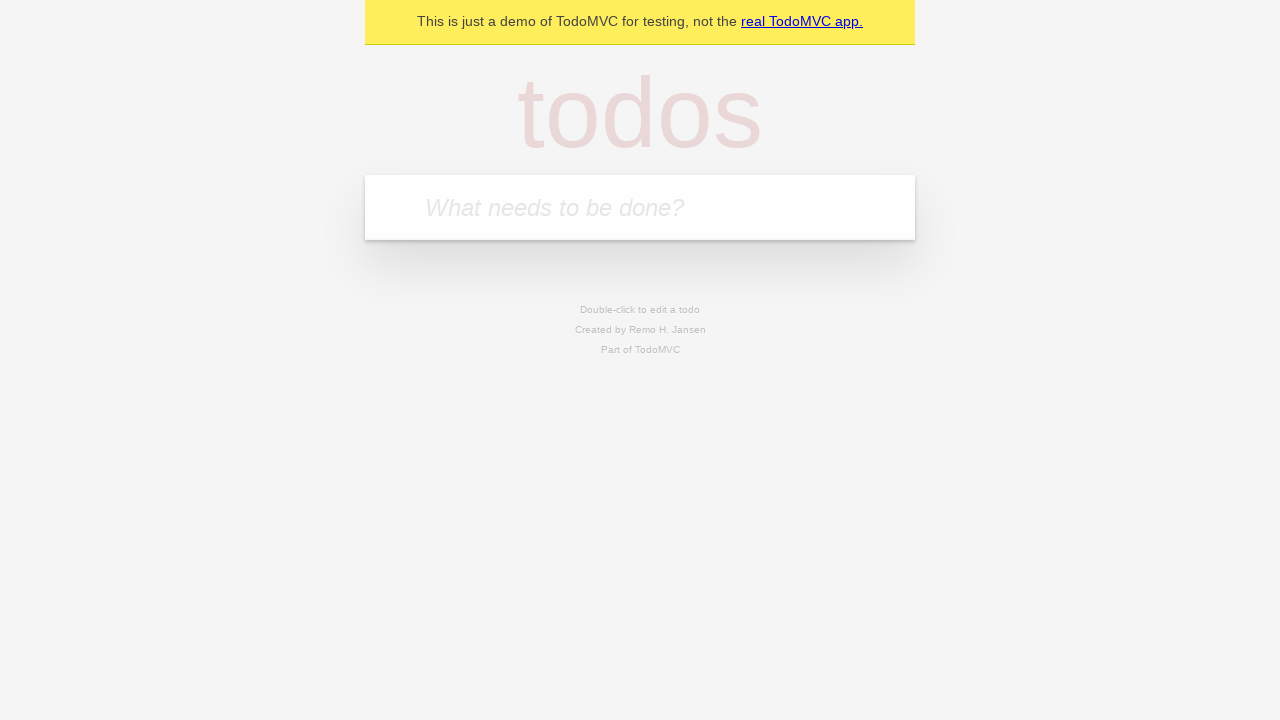

Filled todo input with 'buy some cheese' on internal:attr=[placeholder="What needs to be done?"i]
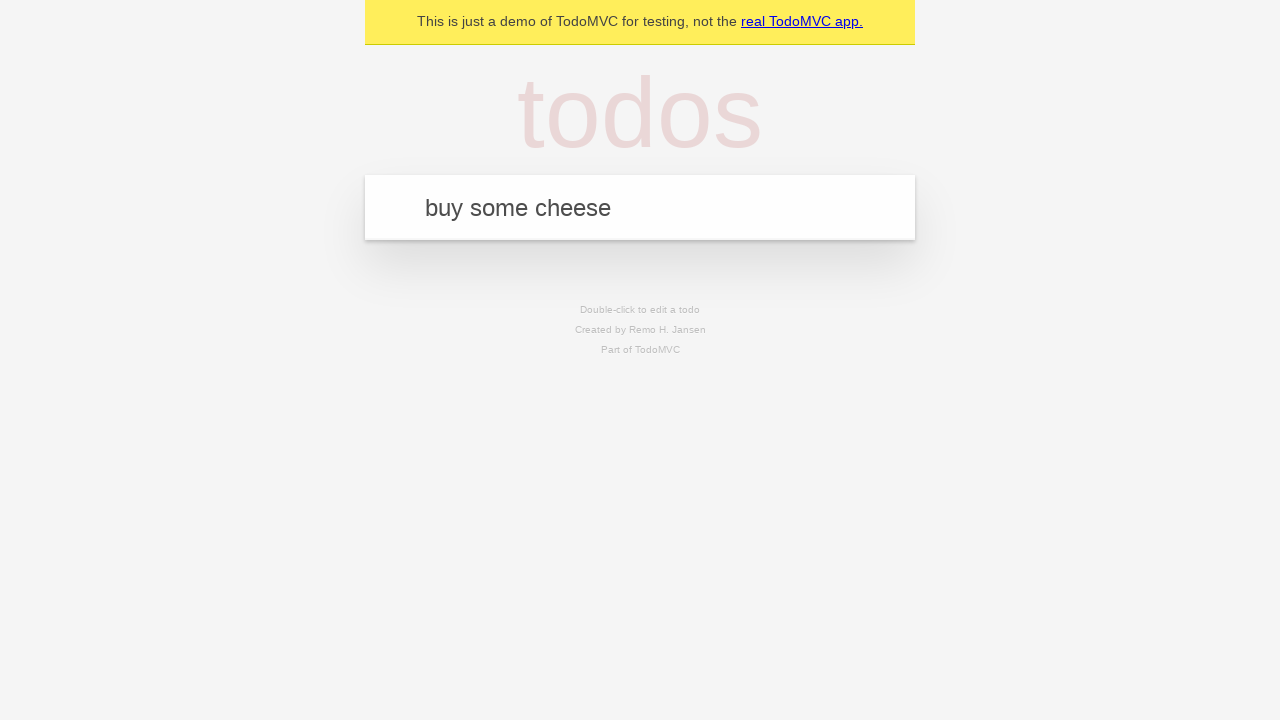

Pressed Enter to create first todo on internal:attr=[placeholder="What needs to be done?"i]
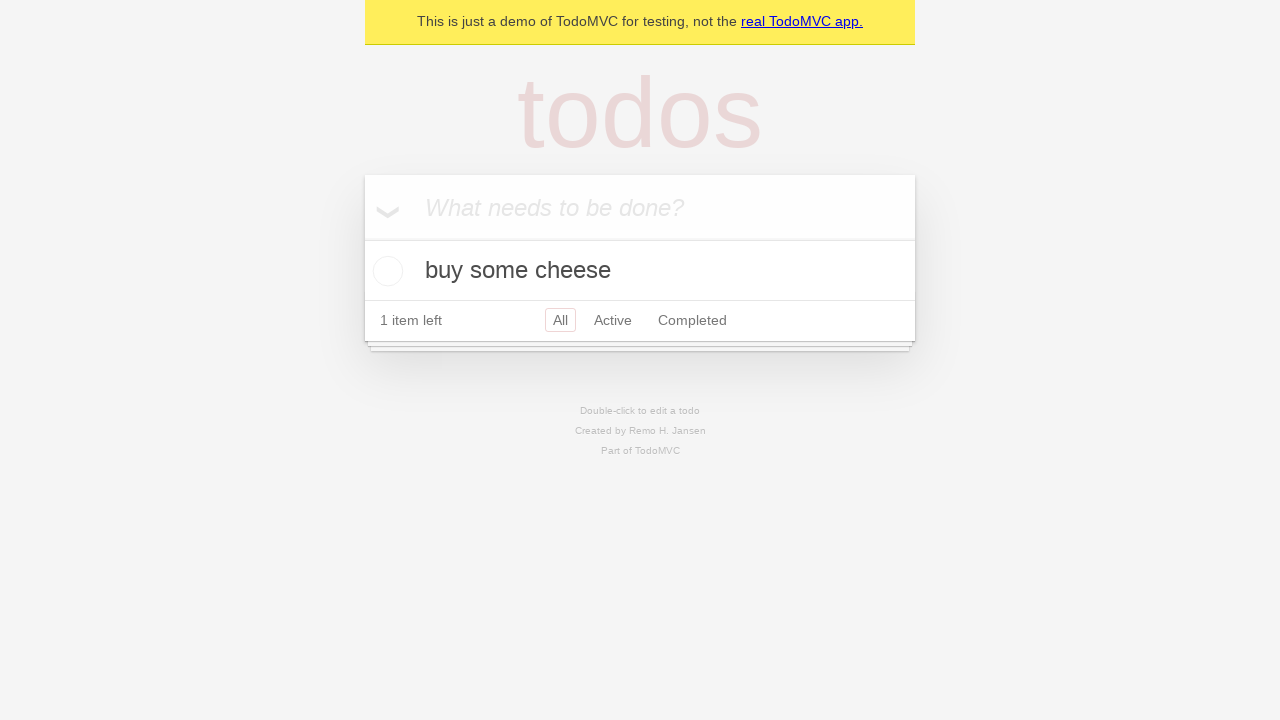

Filled todo input with 'feed the cat' on internal:attr=[placeholder="What needs to be done?"i]
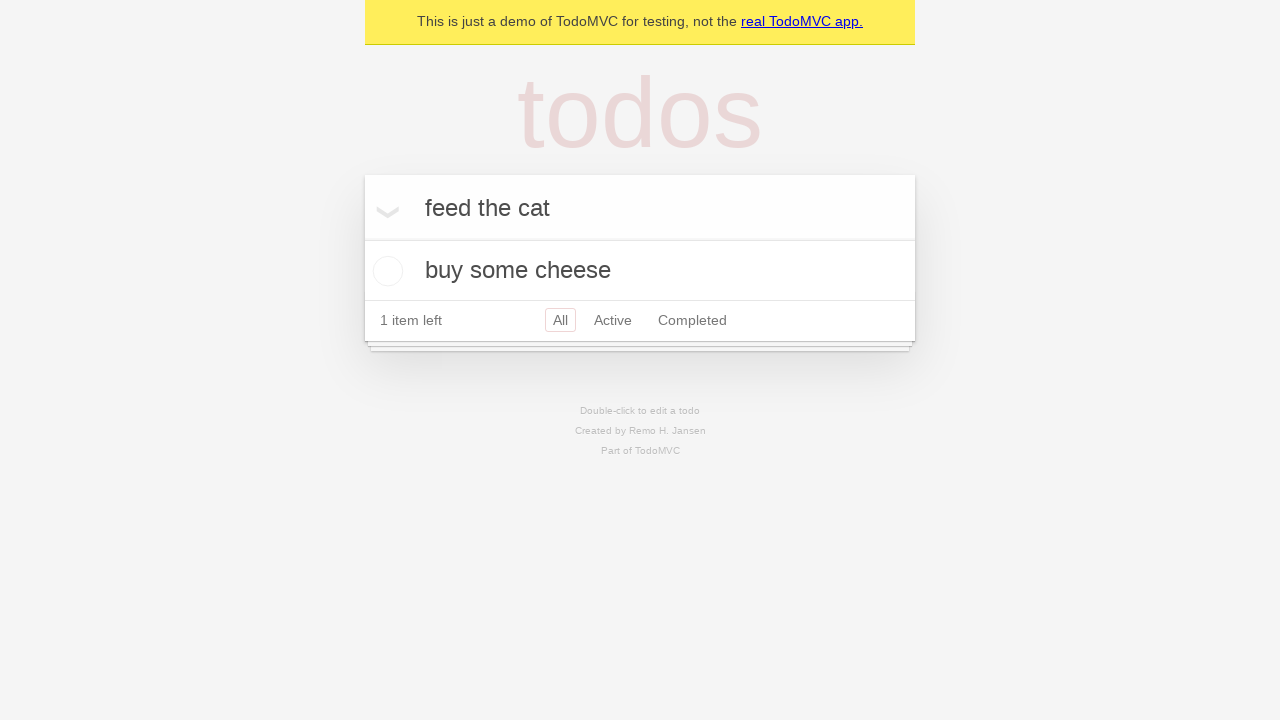

Pressed Enter to create second todo on internal:attr=[placeholder="What needs to be done?"i]
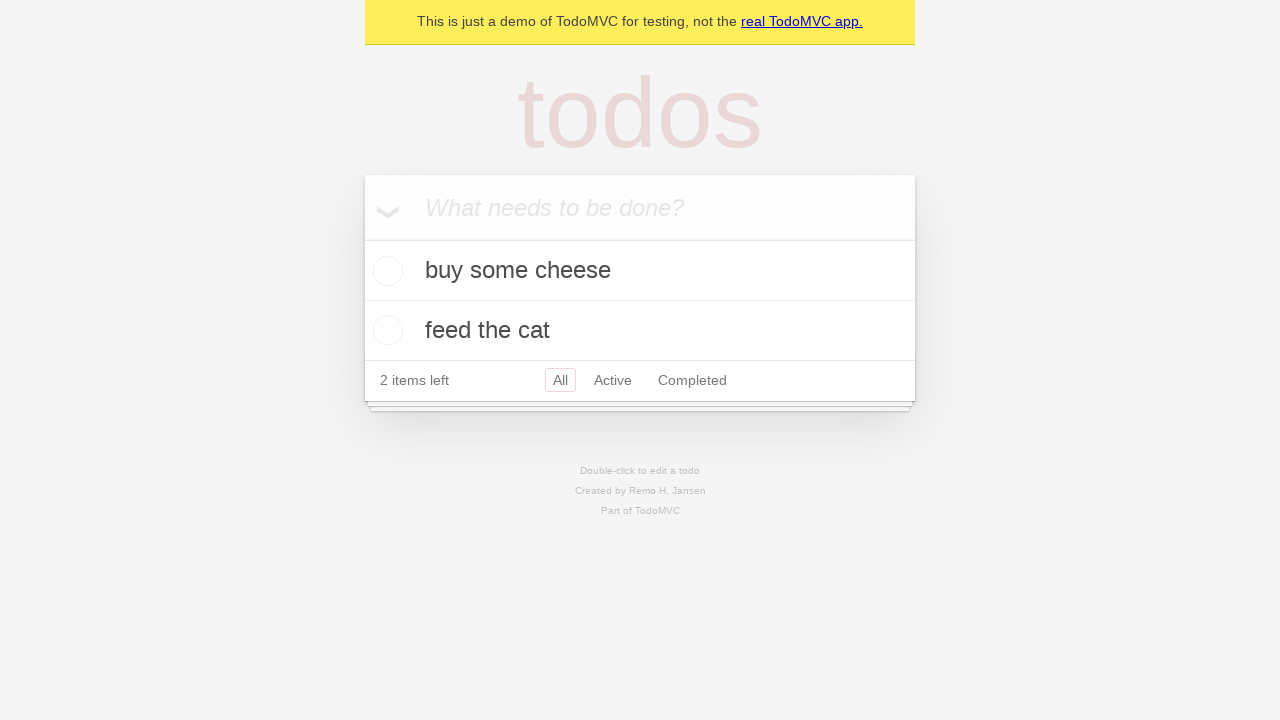

Filled todo input with 'book a doctors appointment' on internal:attr=[placeholder="What needs to be done?"i]
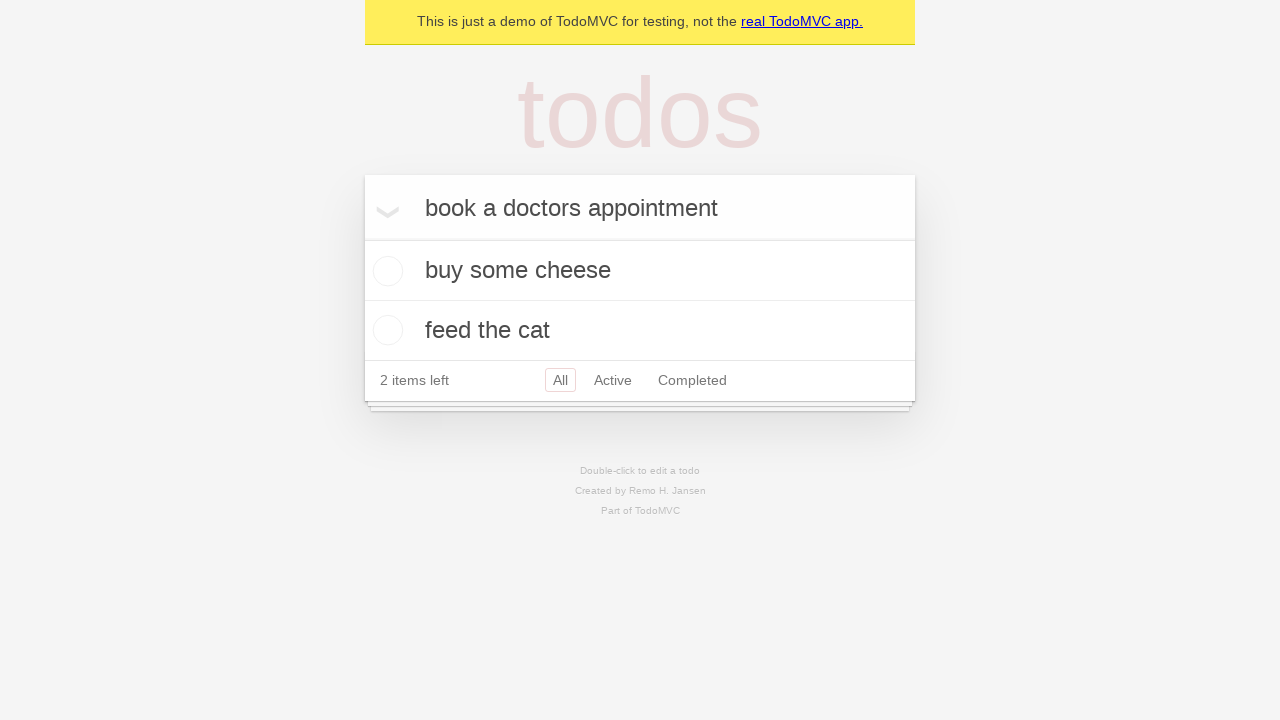

Pressed Enter to create third todo on internal:attr=[placeholder="What needs to be done?"i]
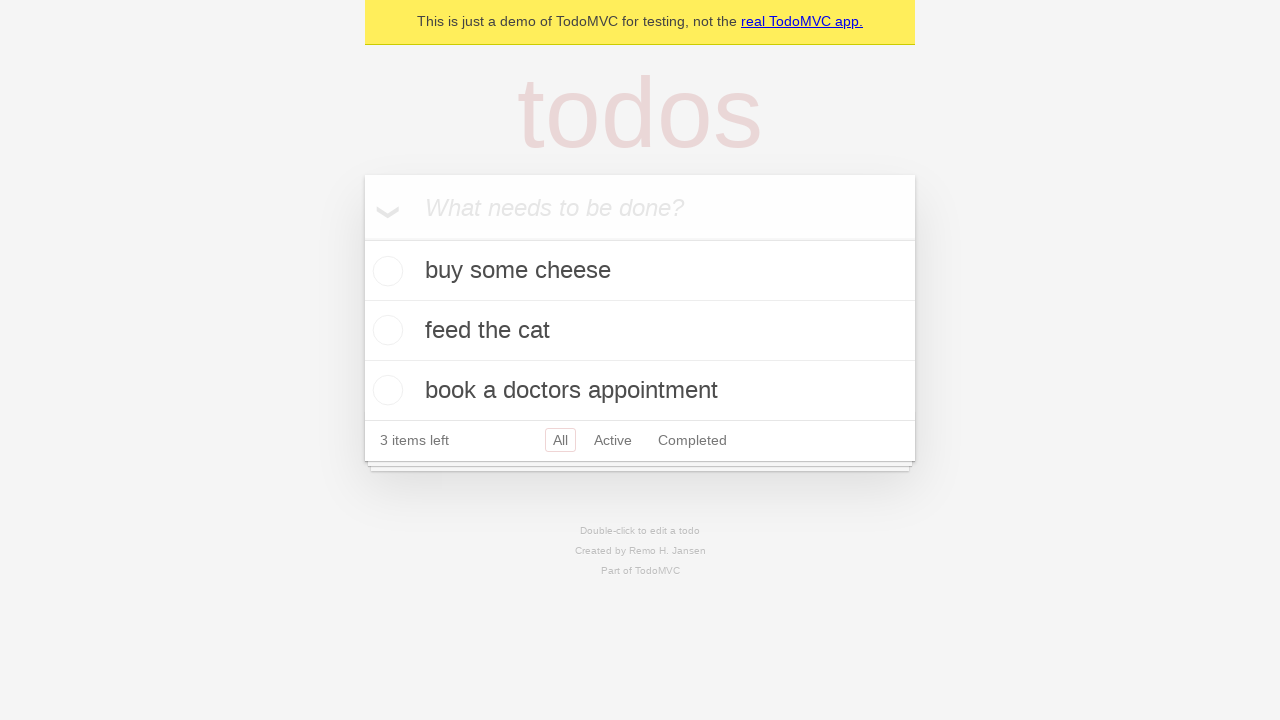

Checked the first todo item at (385, 271) on .todo-list li .toggle >> nth=0
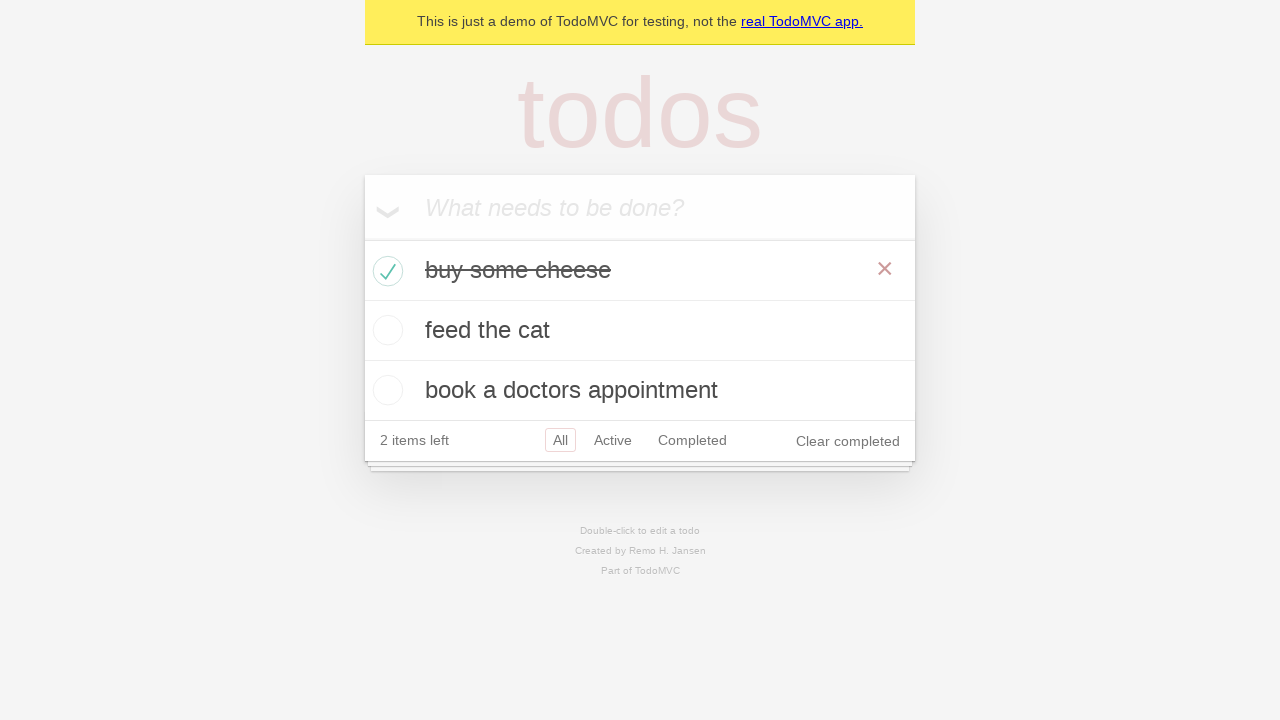

Clear completed button appeared after marking todo as completed
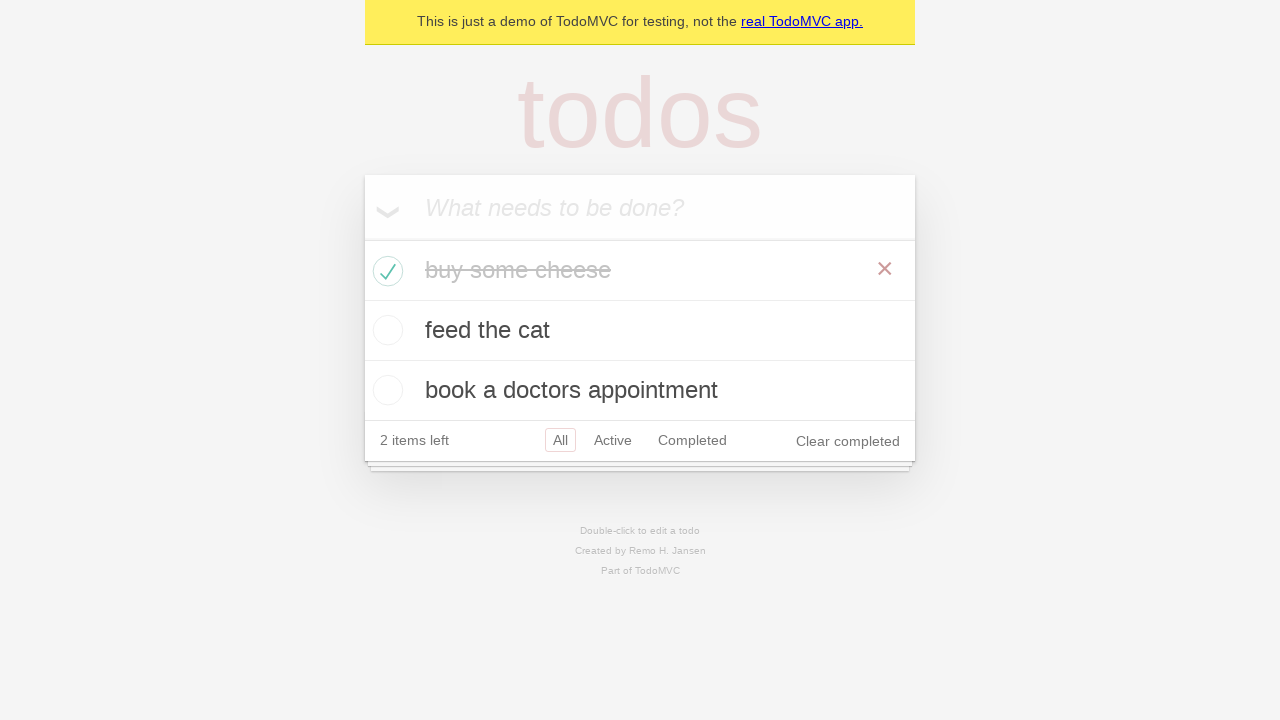

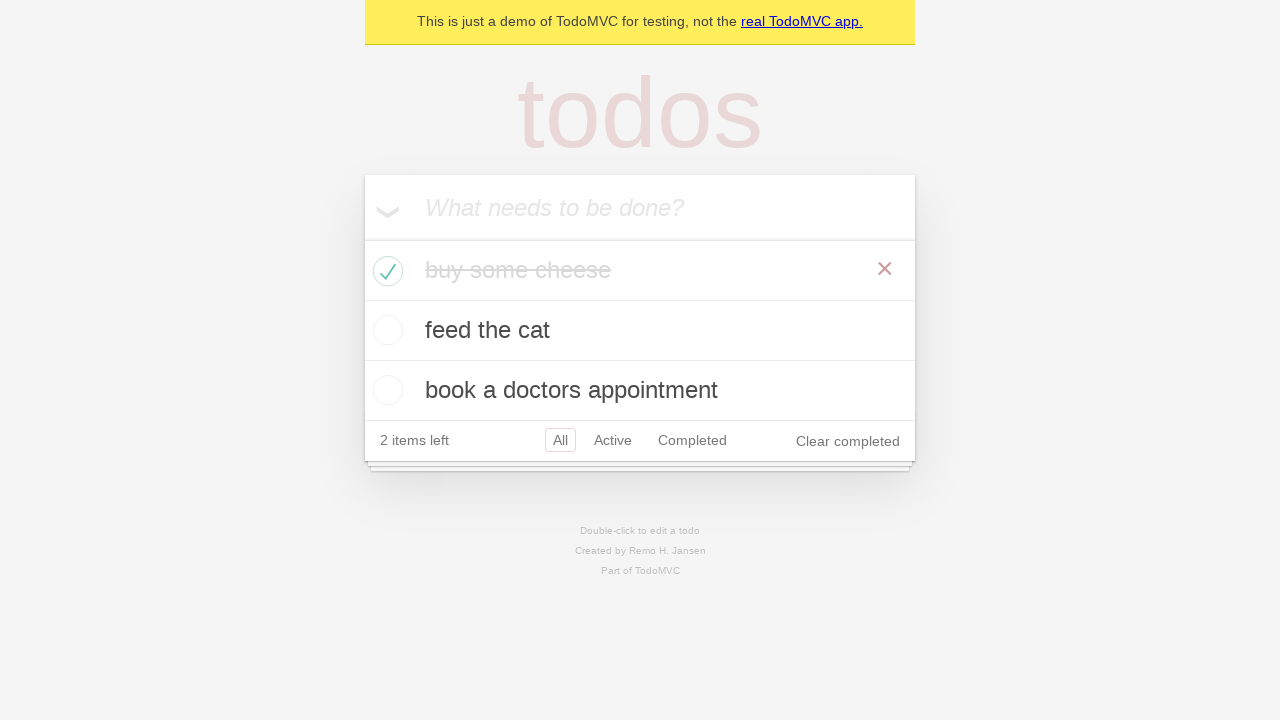